Tests dropdown and checkbox functionality on a flight booking practice page by opening passenger info dropdown, selecting senior citizen discount checkbox, incrementing adult count 4 times, and closing the dropdown.

Starting URL: https://rahulshettyacademy.com/dropdownsPractise/

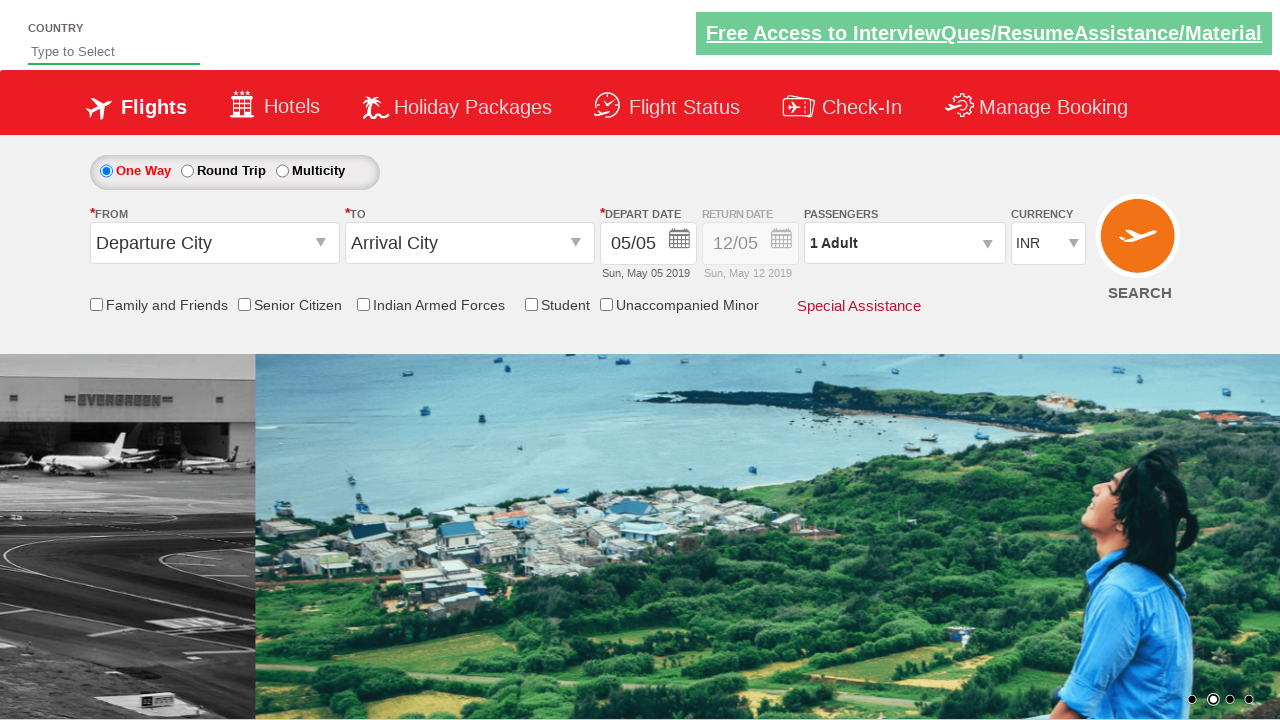

Verified senior citizen checkbox is not initially selected
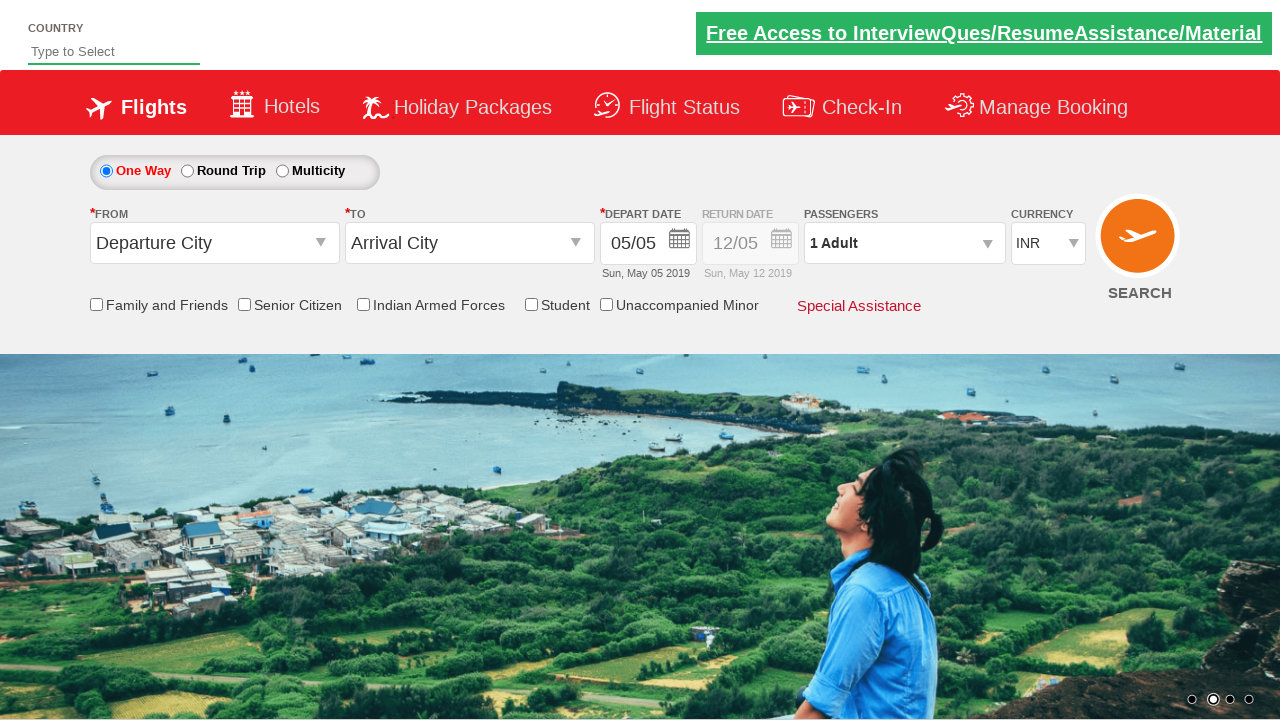

Opened passenger info dropdown at (904, 243) on #divpaxinfo
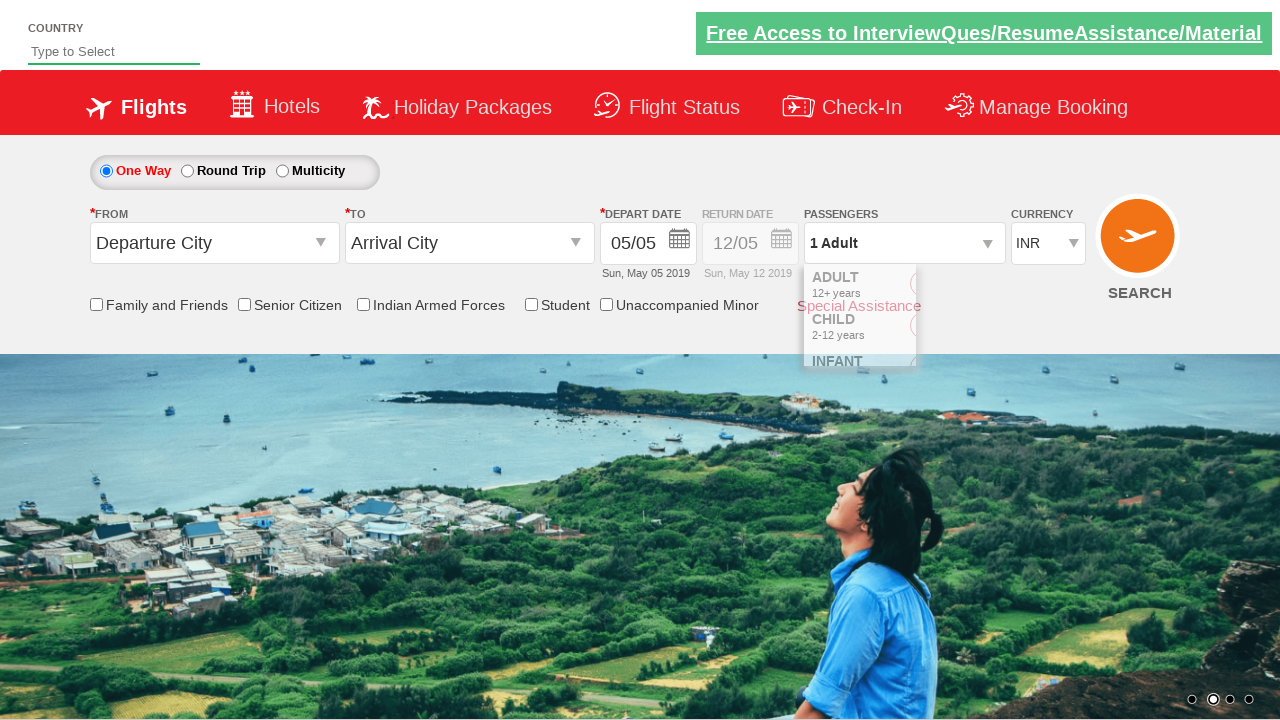

Selected senior citizen discount checkbox at (244, 304) on input[id*='SeniorCitizenDiscount']
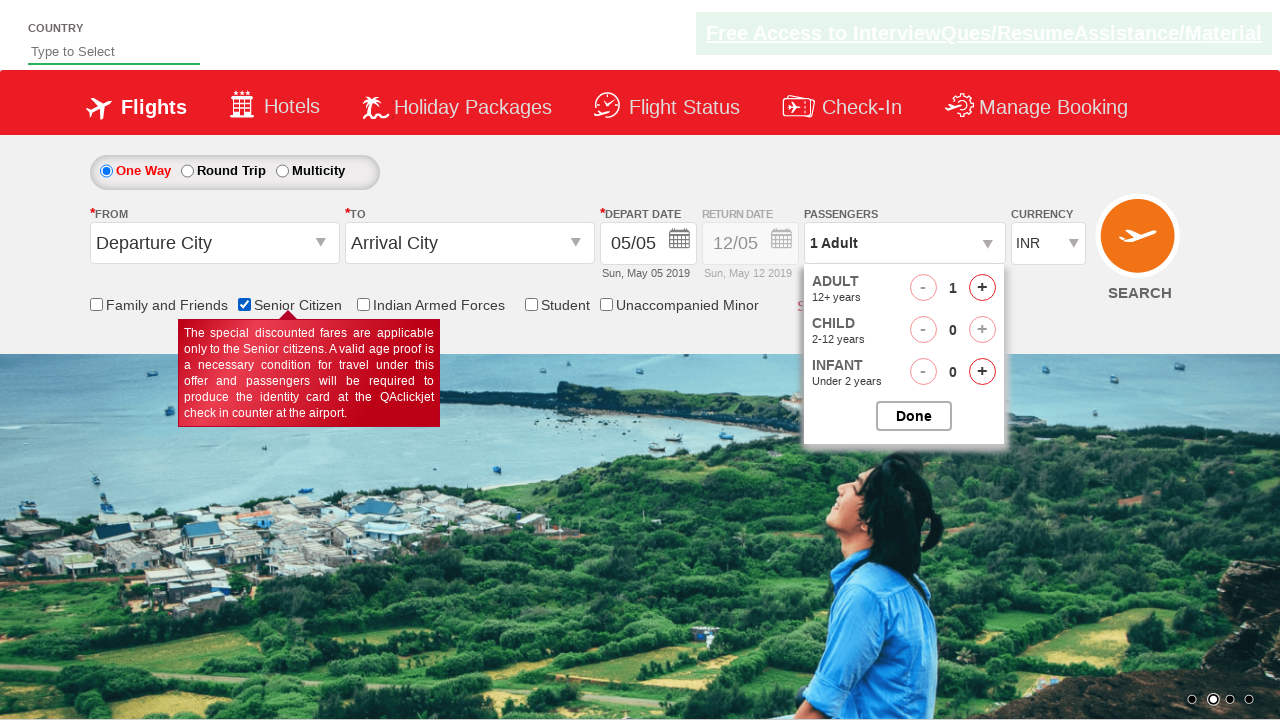

Verified senior citizen checkbox is now selected
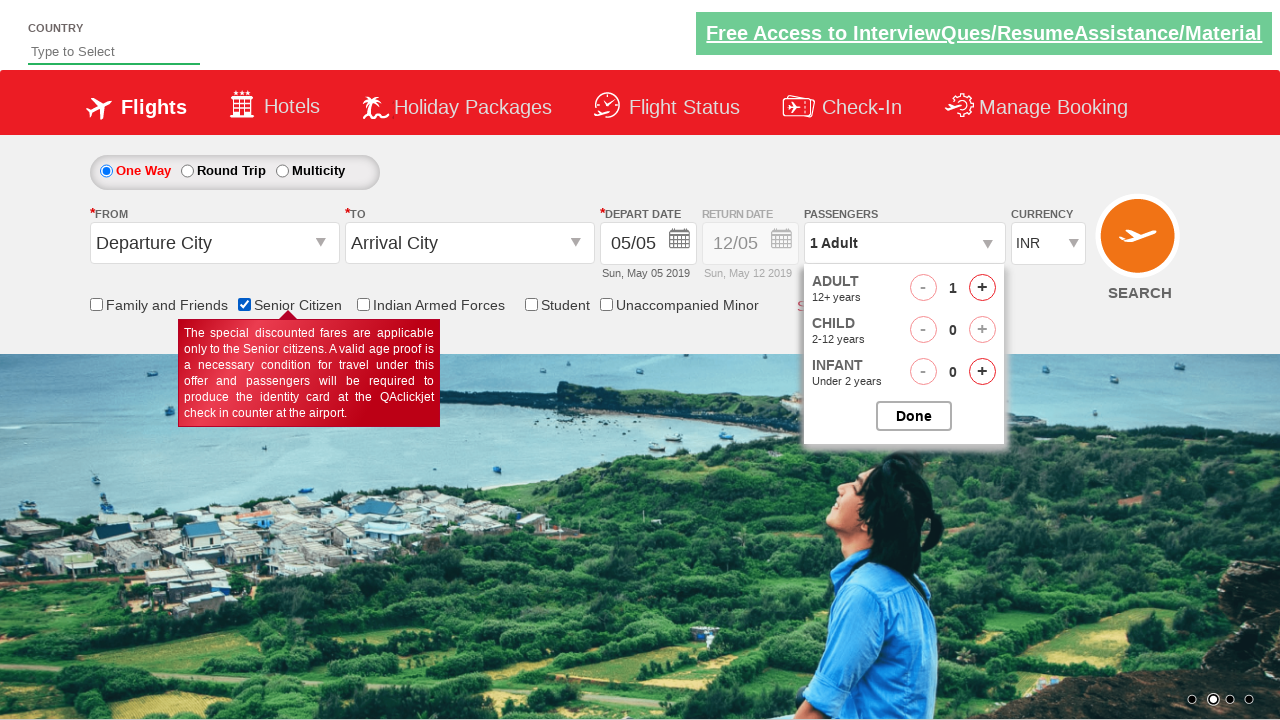

Incremented adult count (iteration 1 of 4) at (982, 288) on #hrefIncAdt
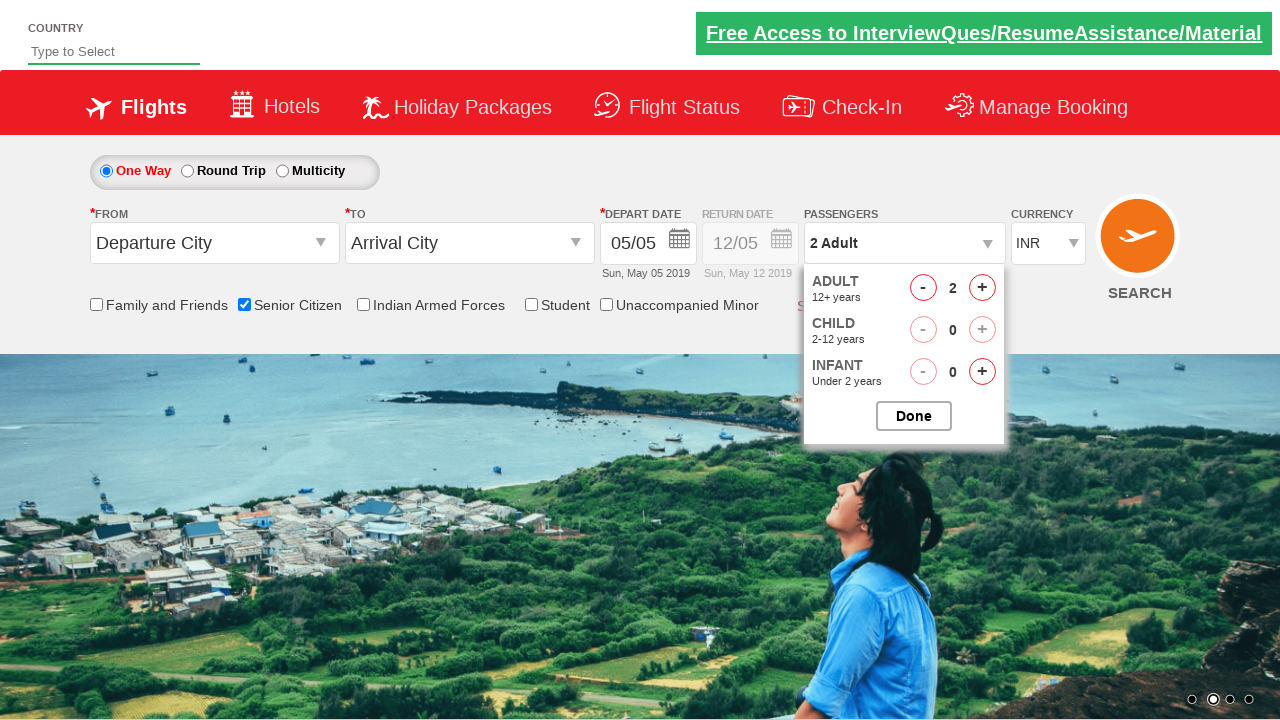

Incremented adult count (iteration 2 of 4) at (982, 288) on #hrefIncAdt
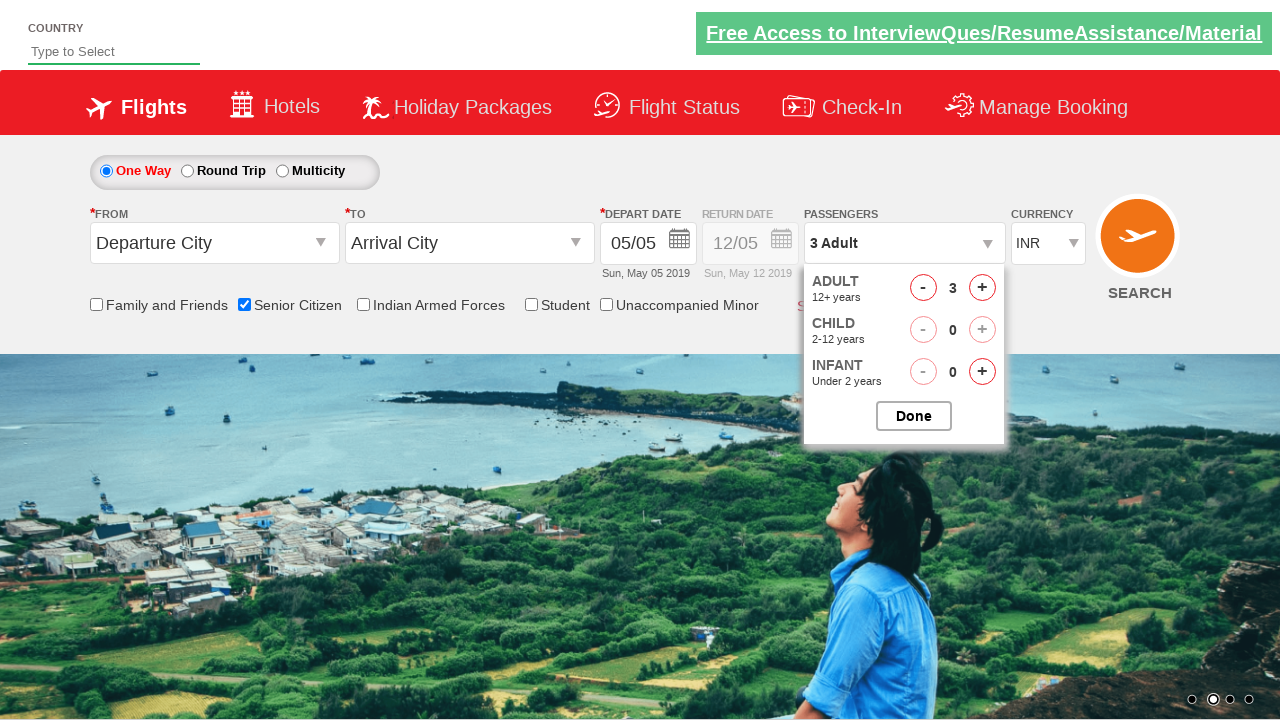

Incremented adult count (iteration 3 of 4) at (982, 288) on #hrefIncAdt
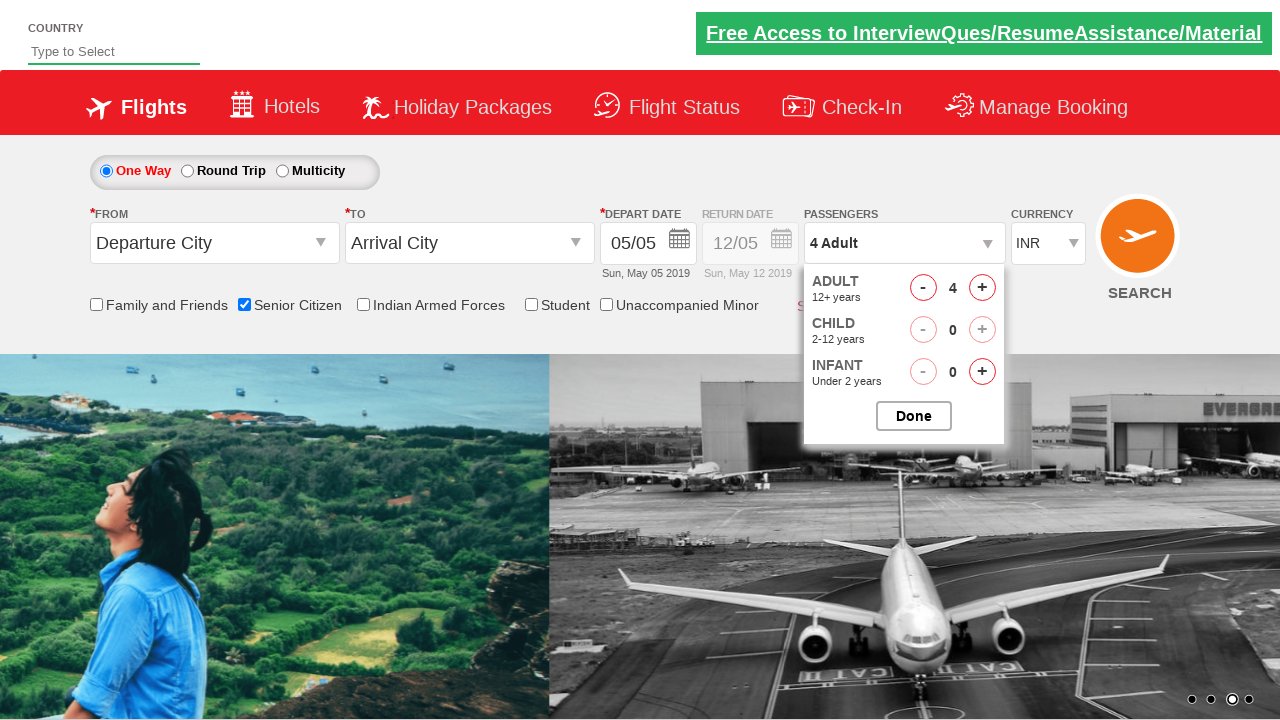

Incremented adult count (iteration 4 of 4) at (982, 288) on #hrefIncAdt
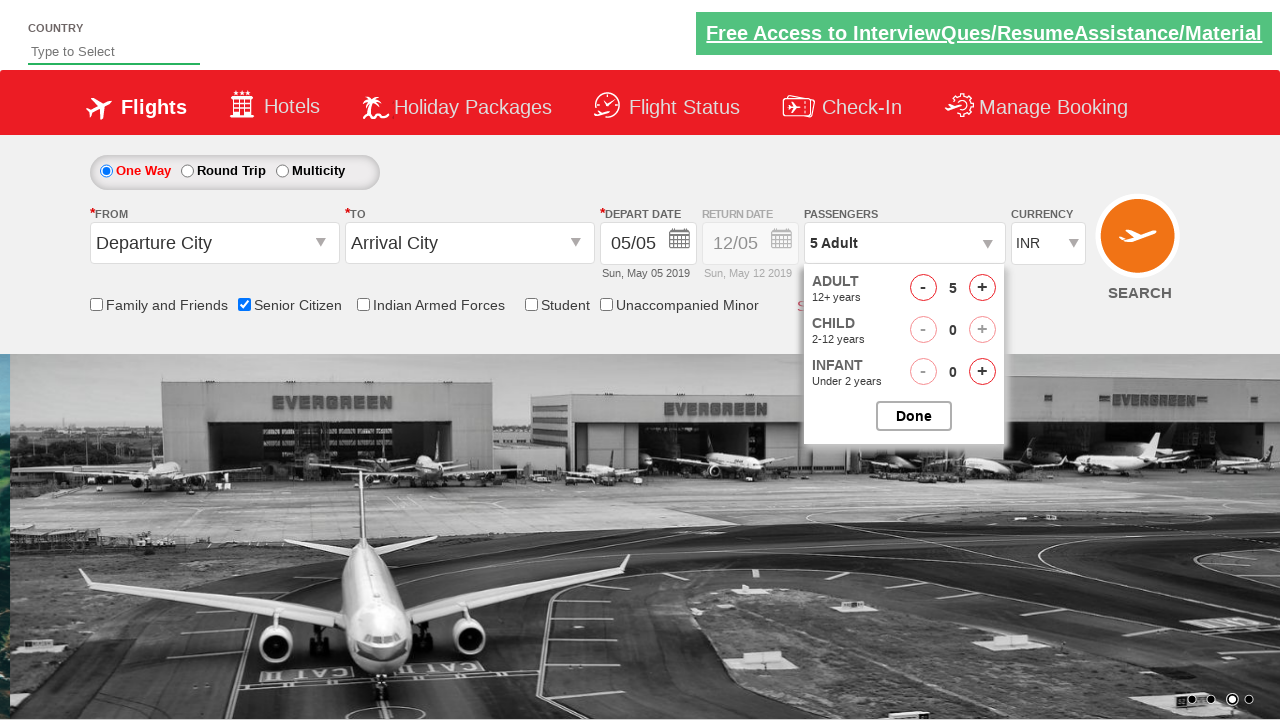

Closed passenger options dropdown at (914, 416) on #btnclosepaxoption
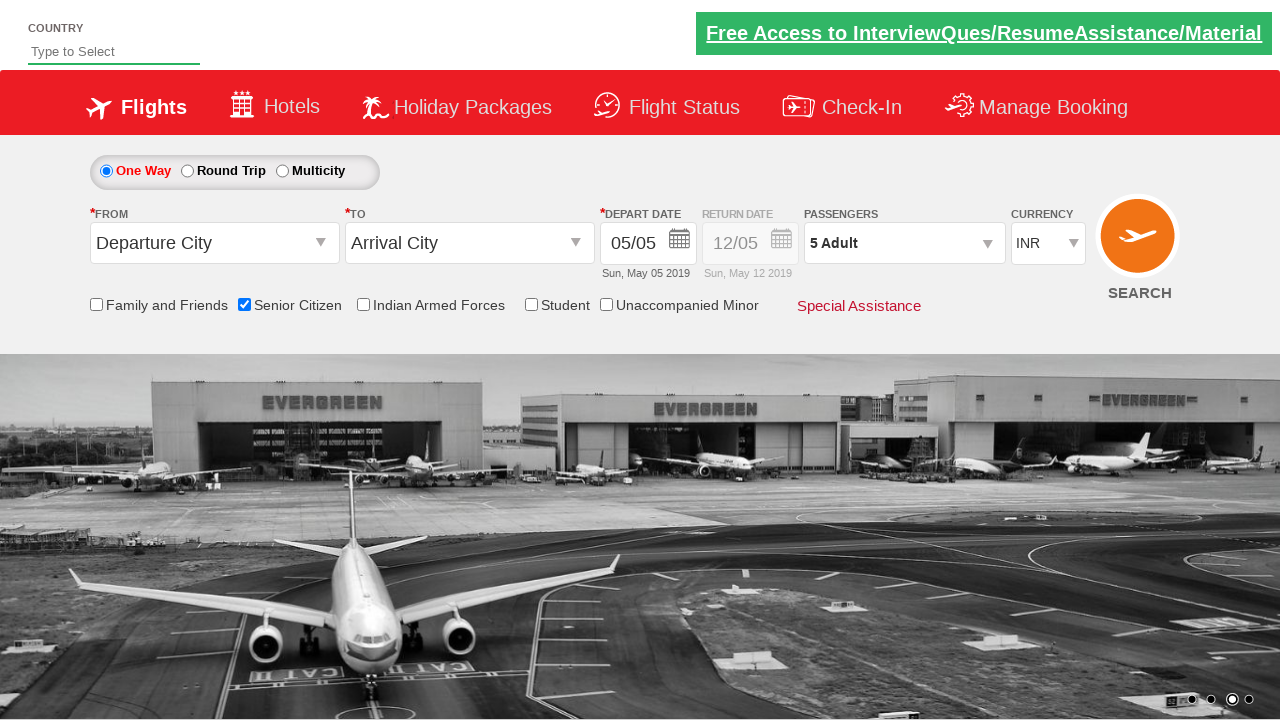

Waited for UI to update
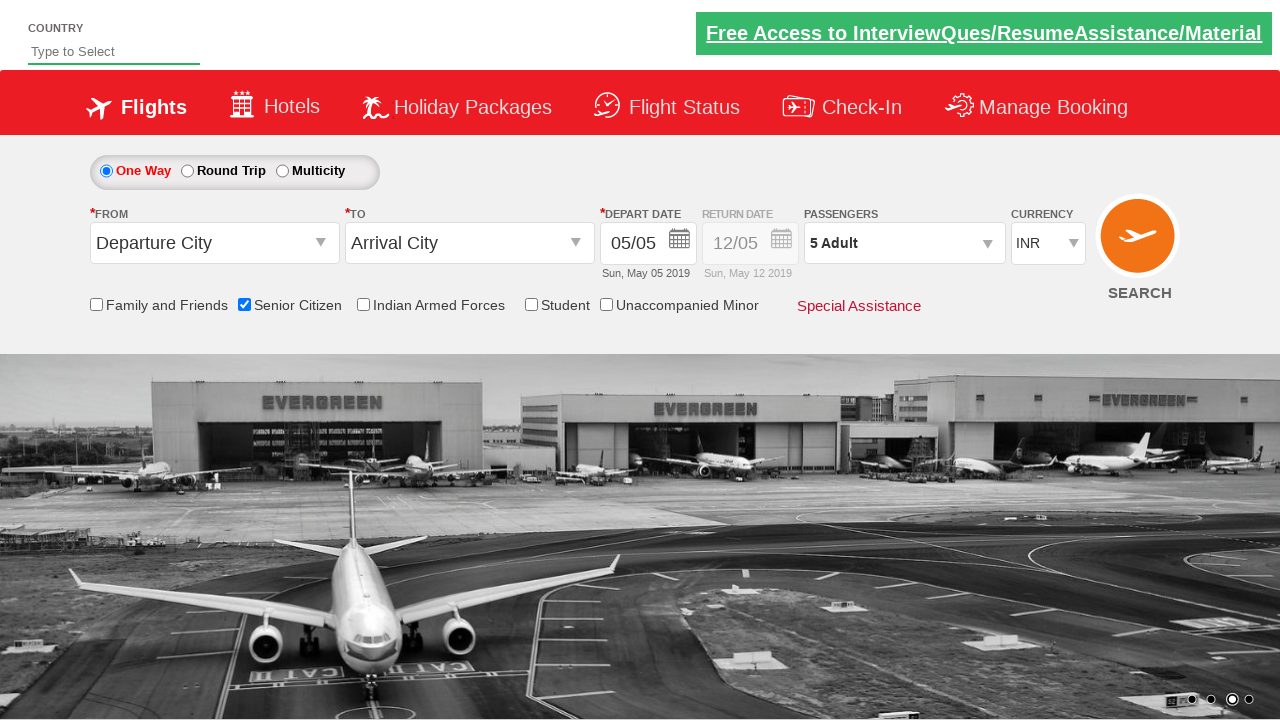

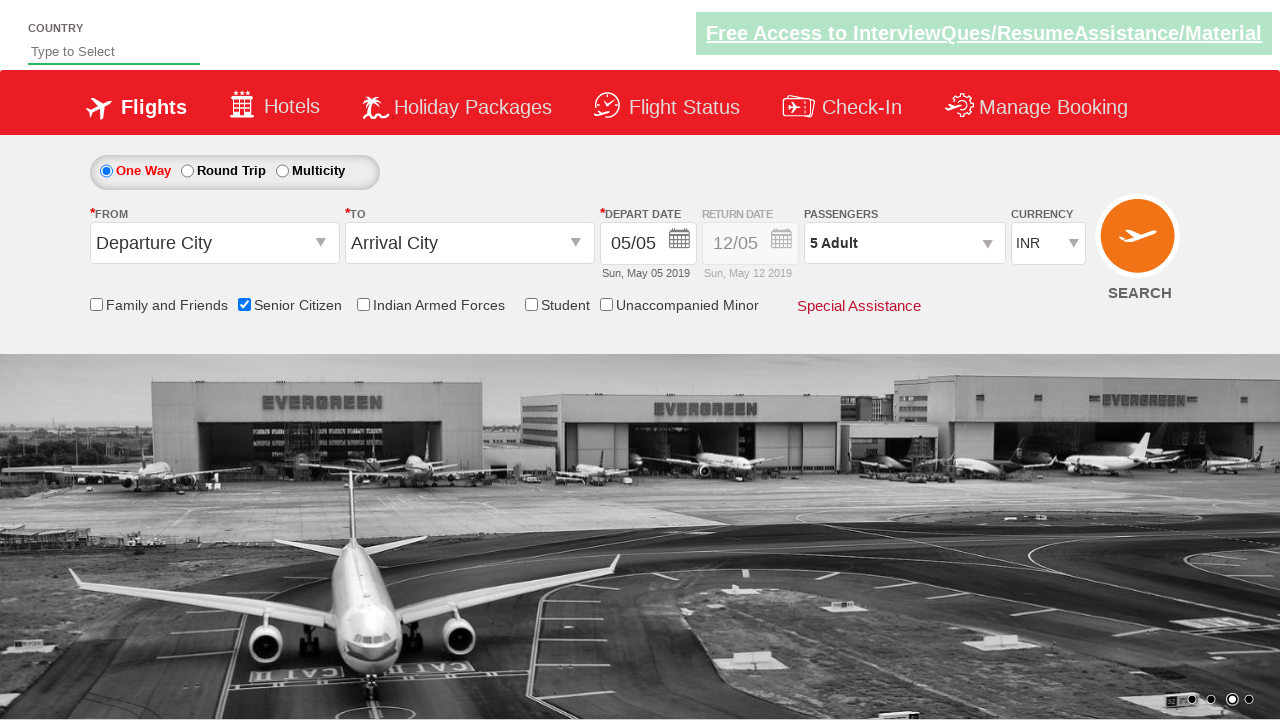